Tests the search functionality on CSDN website by entering a search query "python" and clicking the search button

Starting URL: https://www.csdn.net/

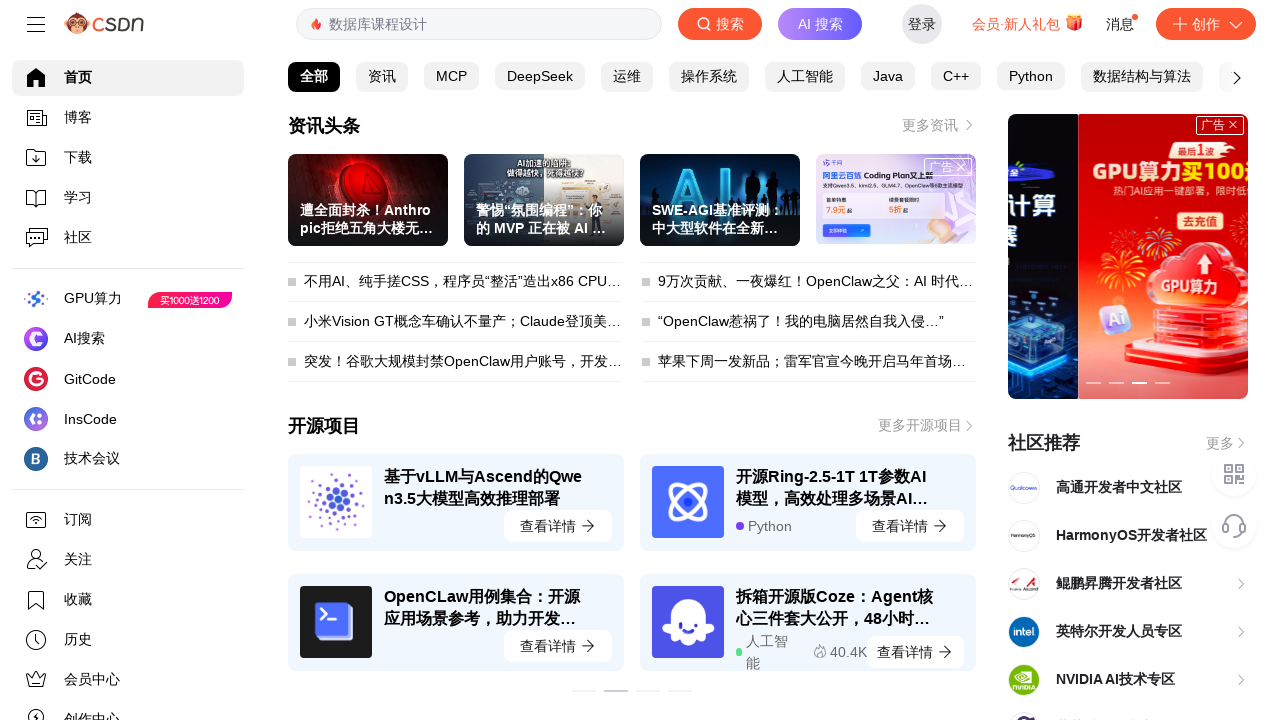

Filled search input with 'python' query on #toolbar-search-input
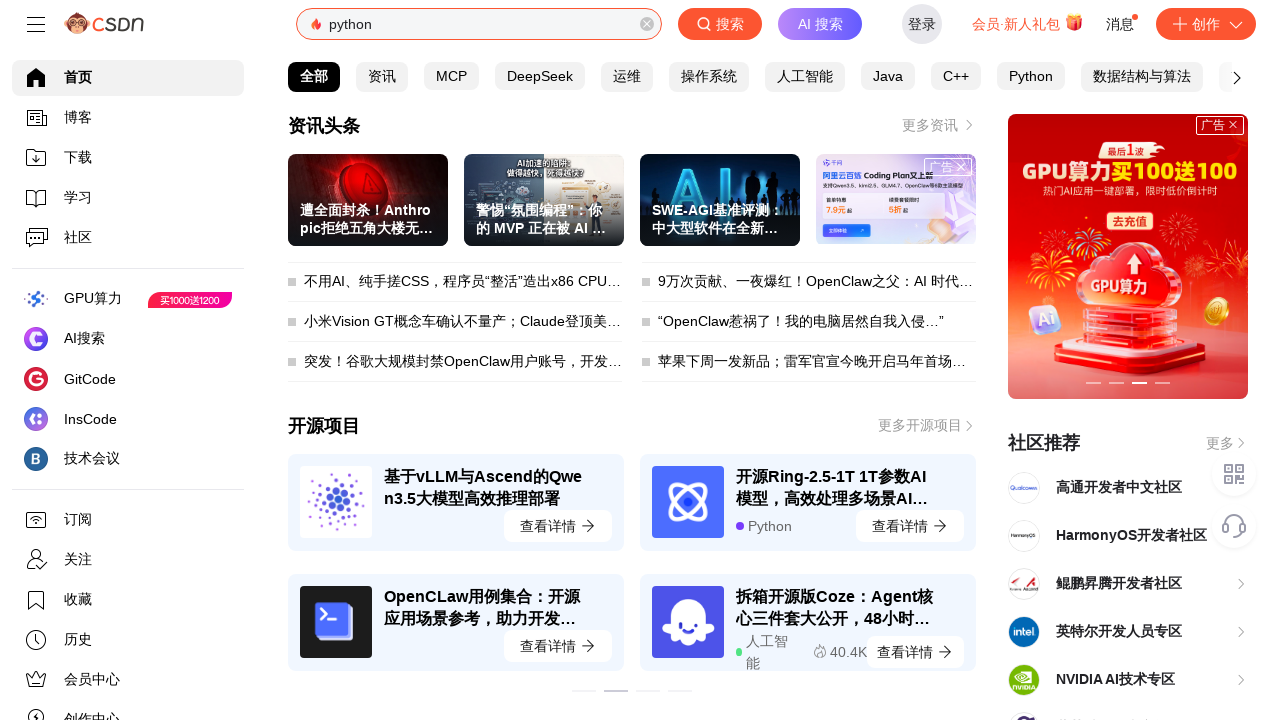

Clicked search button to perform search at (720, 24) on #toolbar-search-button
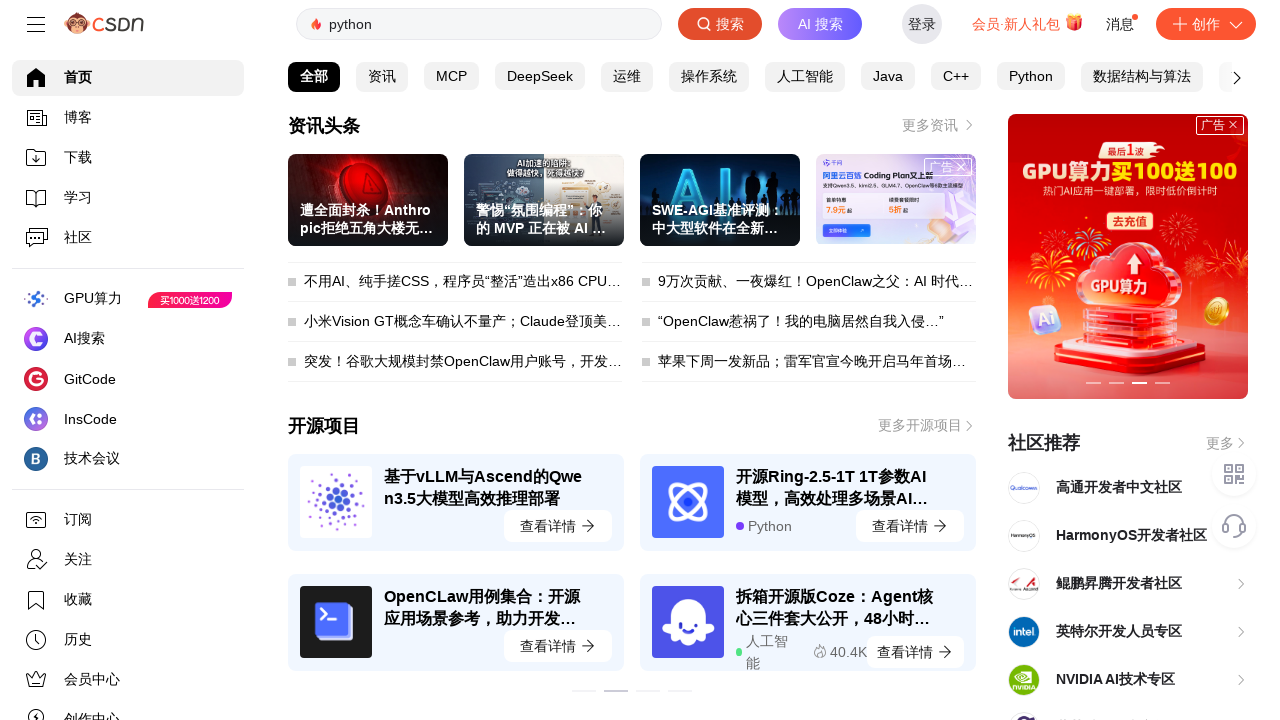

Search results page loaded successfully
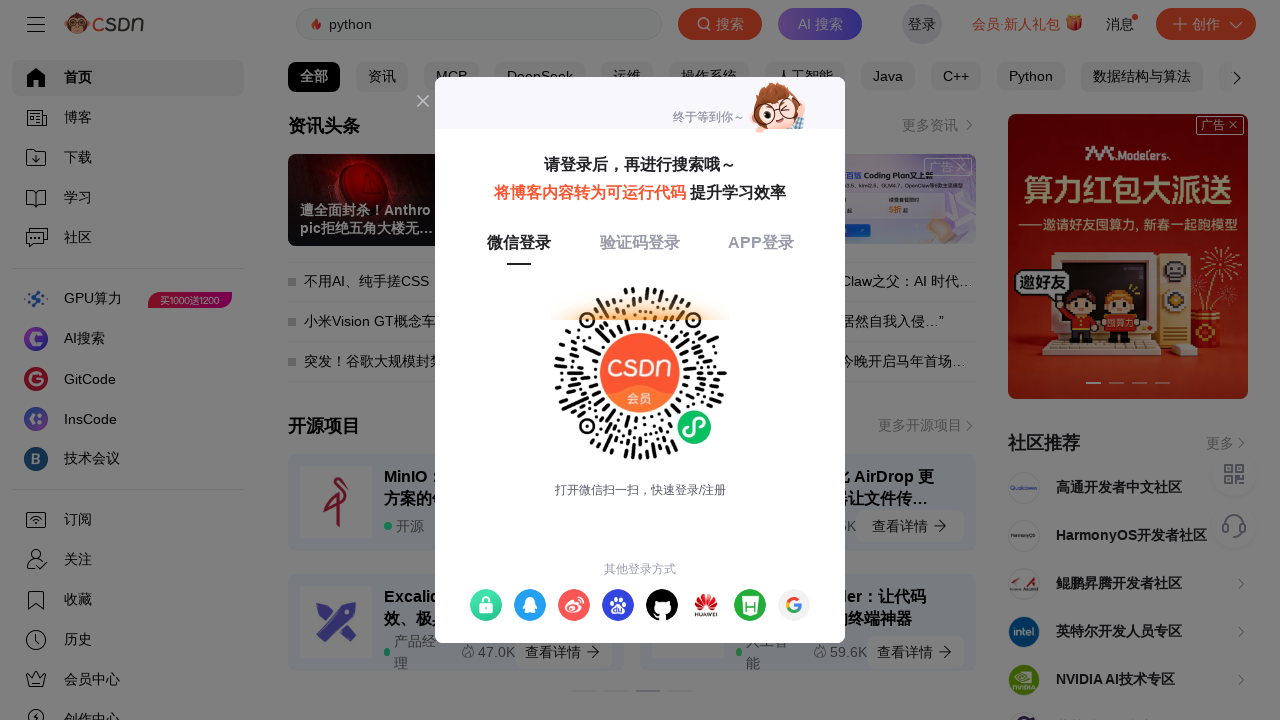

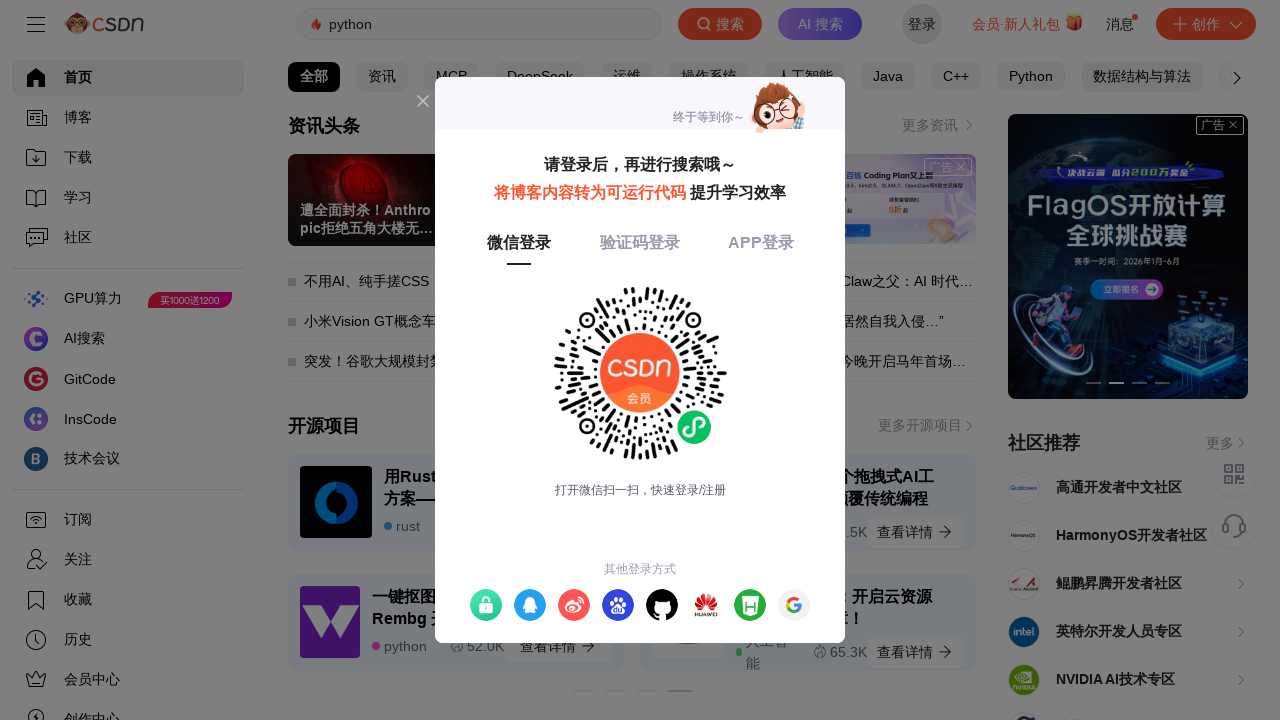